Tests keyboard and mouse interactions on APSRTC website by moving to the source input field, clicking, typing a city name, and performing double-click and context-click actions.

Starting URL: https://www.apsrtconline.in/

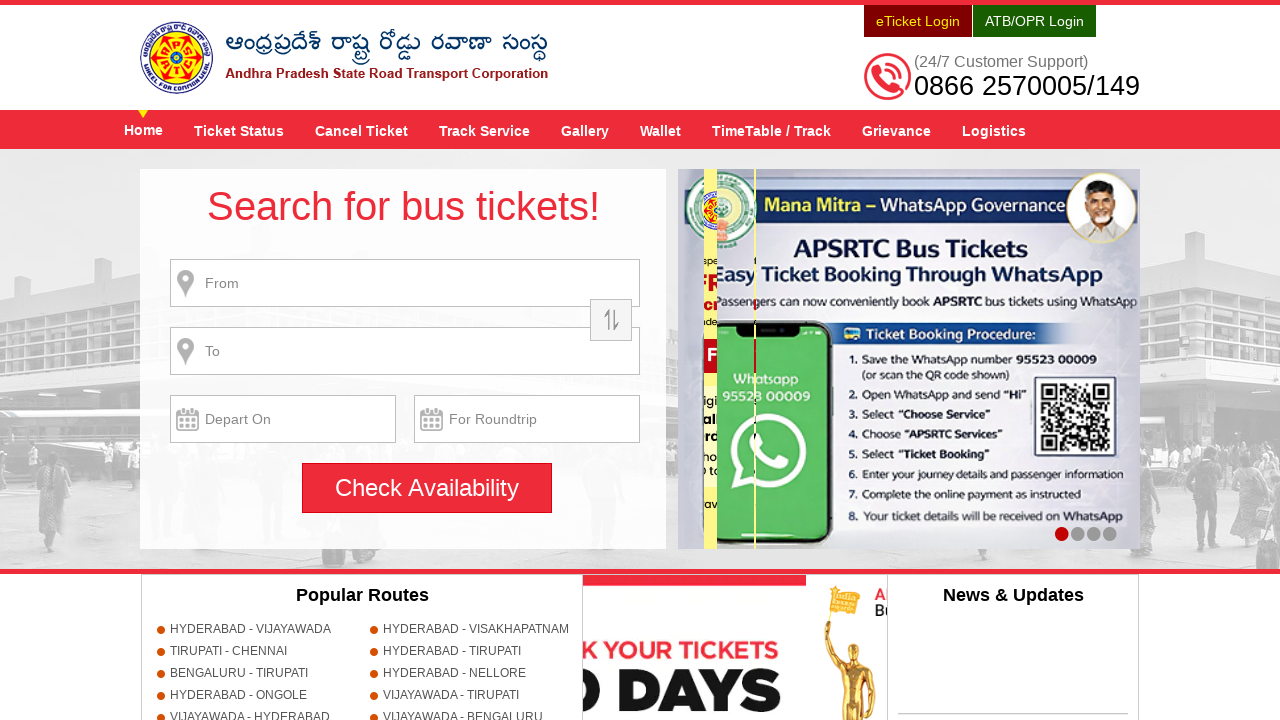

Located source input field on APSRTC website
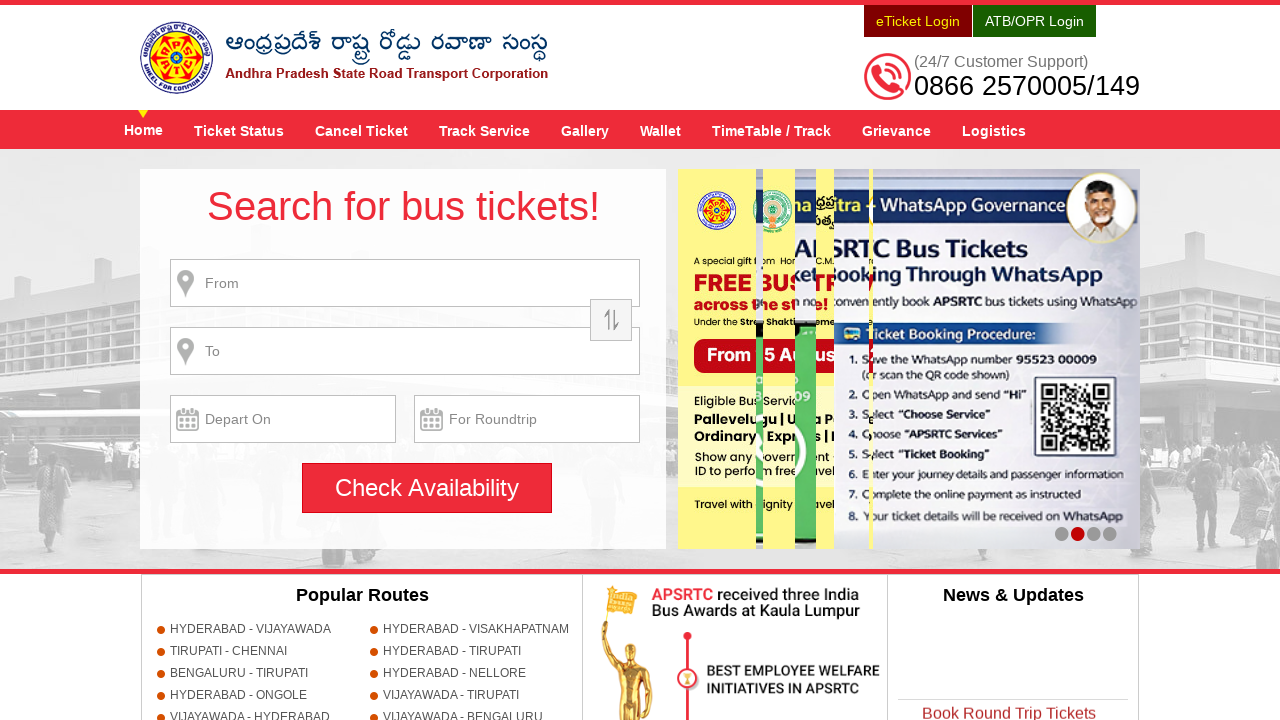

Hovered over source input field at (405, 283) on input[name='source']
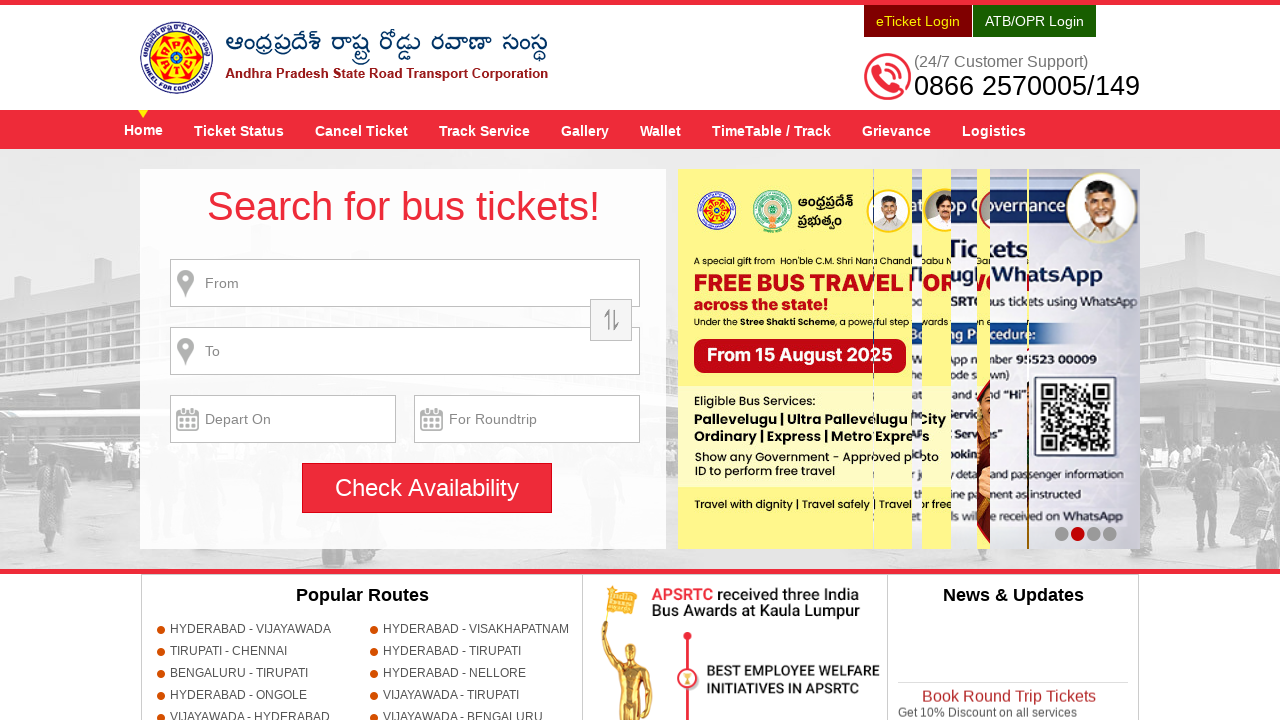

Clicked on source input field at (405, 283) on input[name='source']
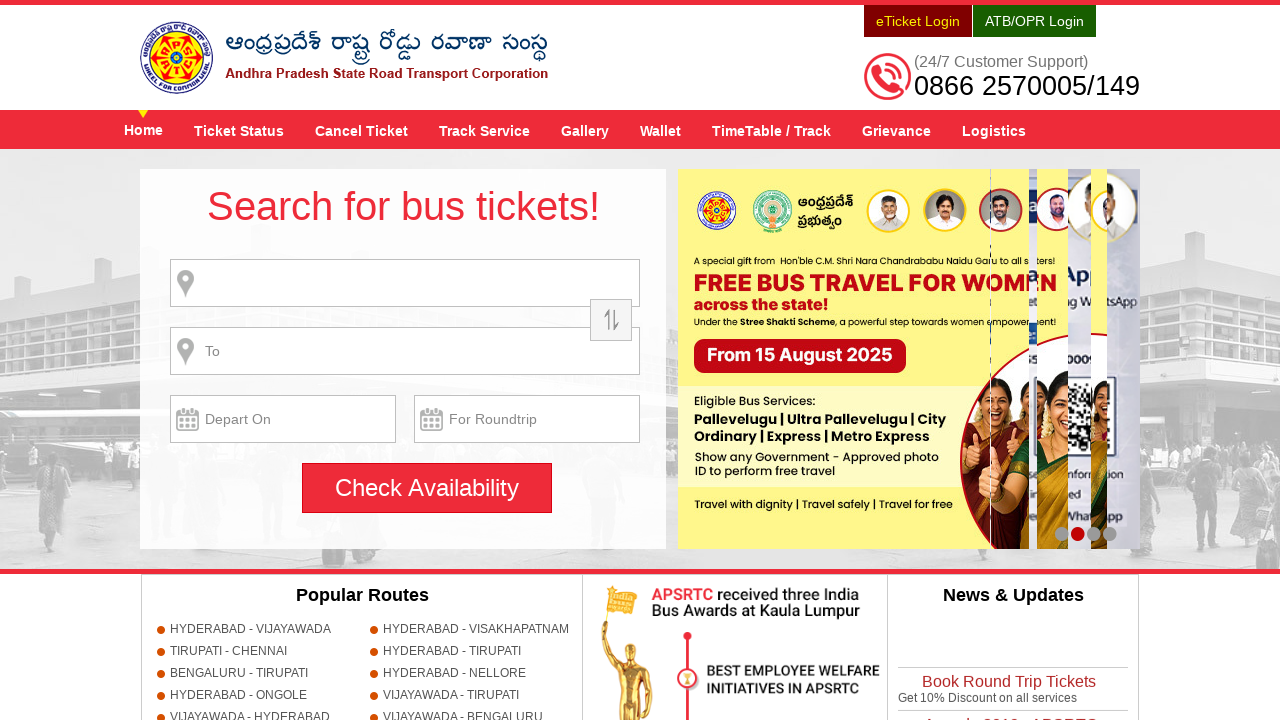

Typed 'HYDERABAD' in source field
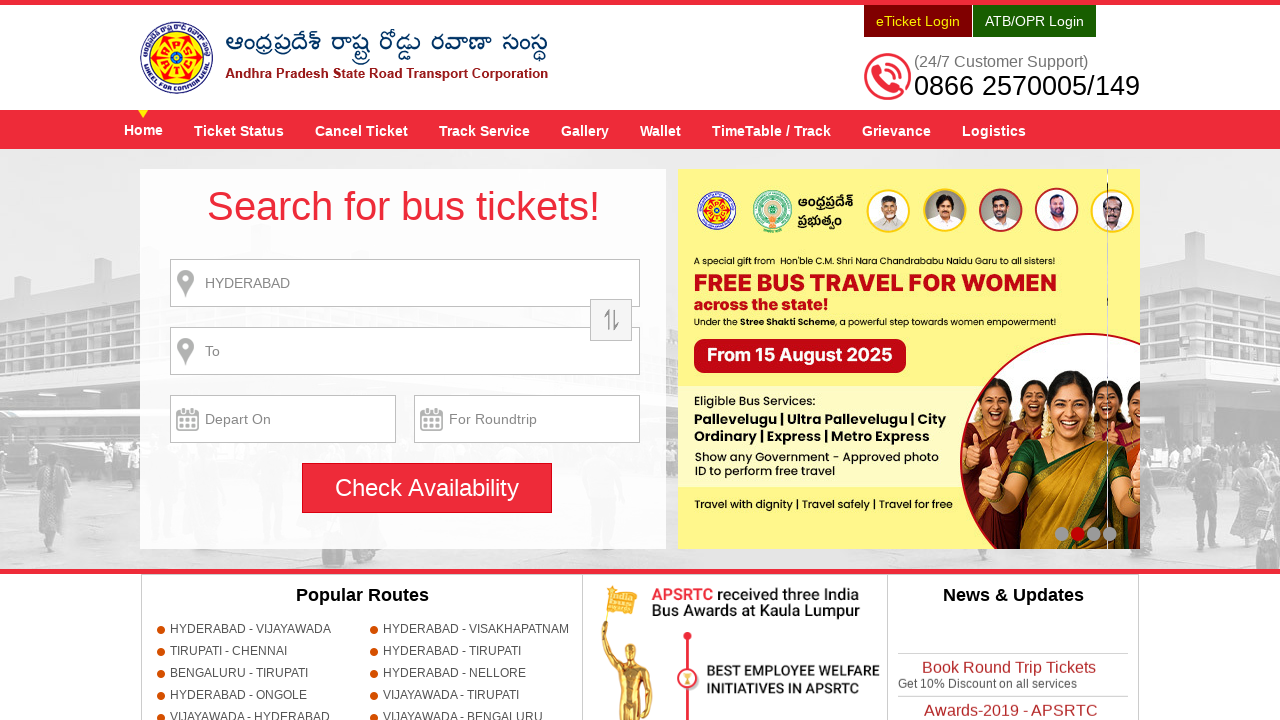

Waited 1 second for typing to complete
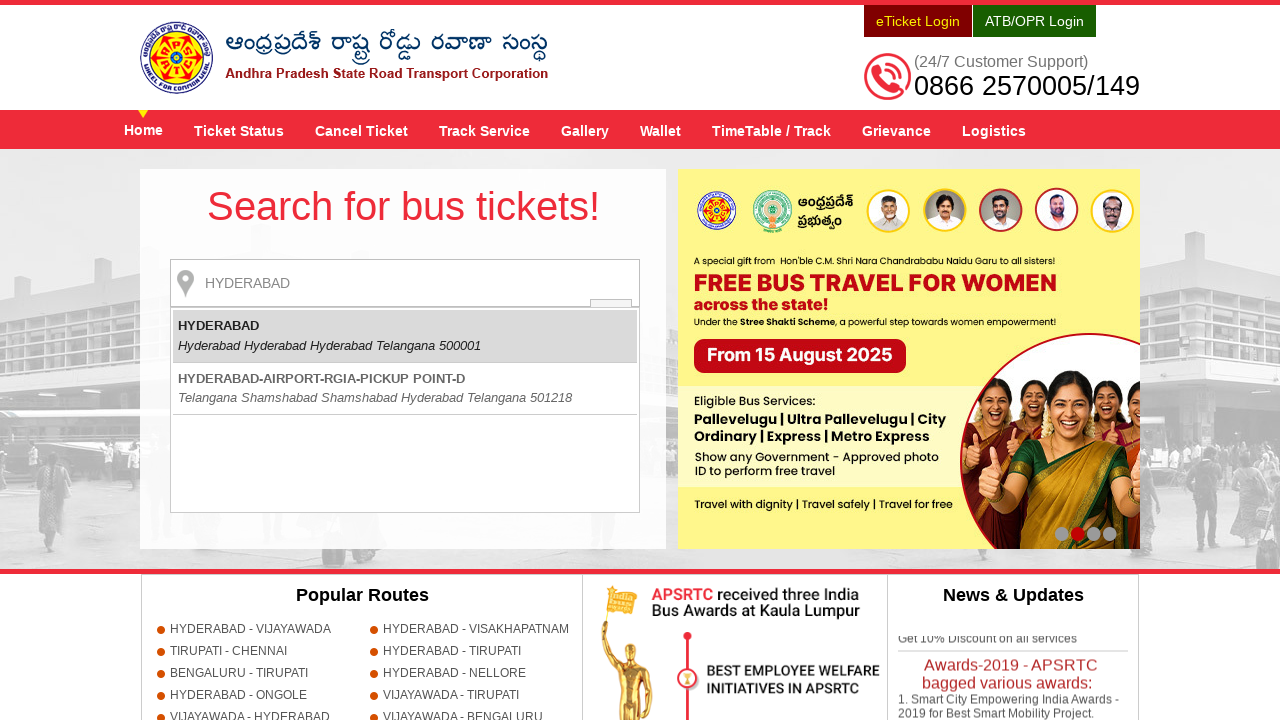

Pressed Enter key after typing city name
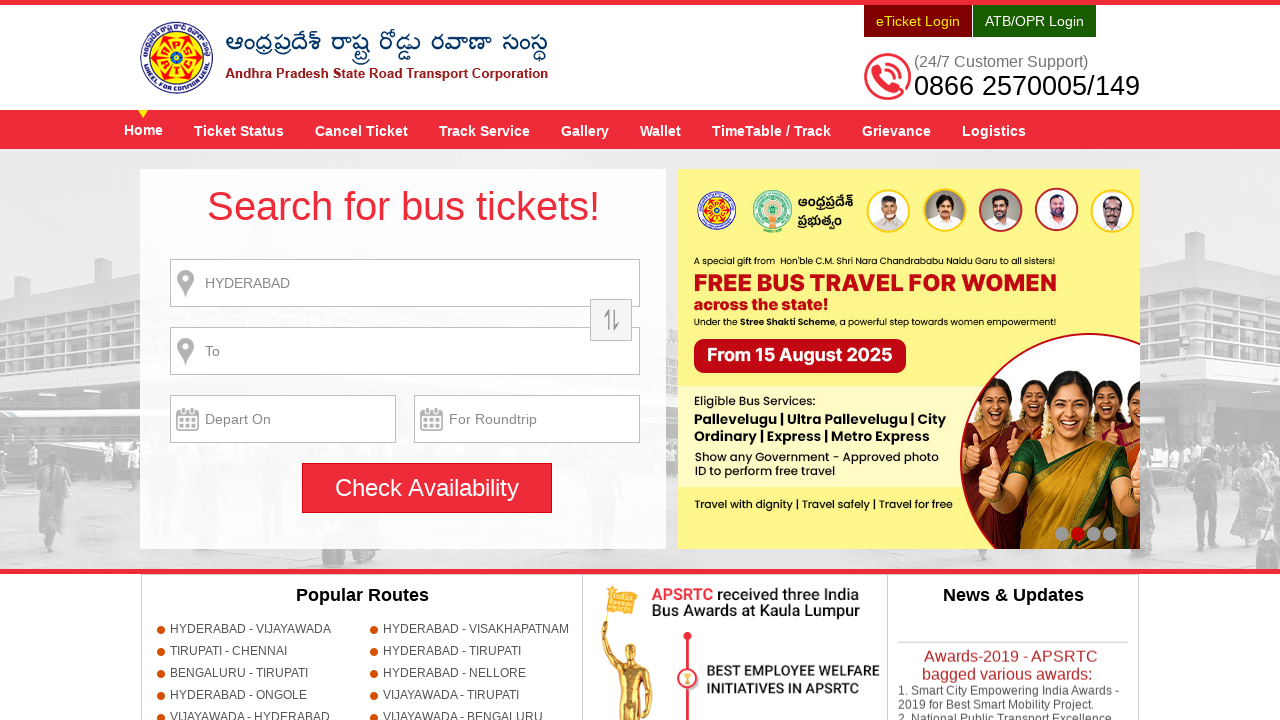

Performed double-click on source input field at (405, 283) on input[name='source']
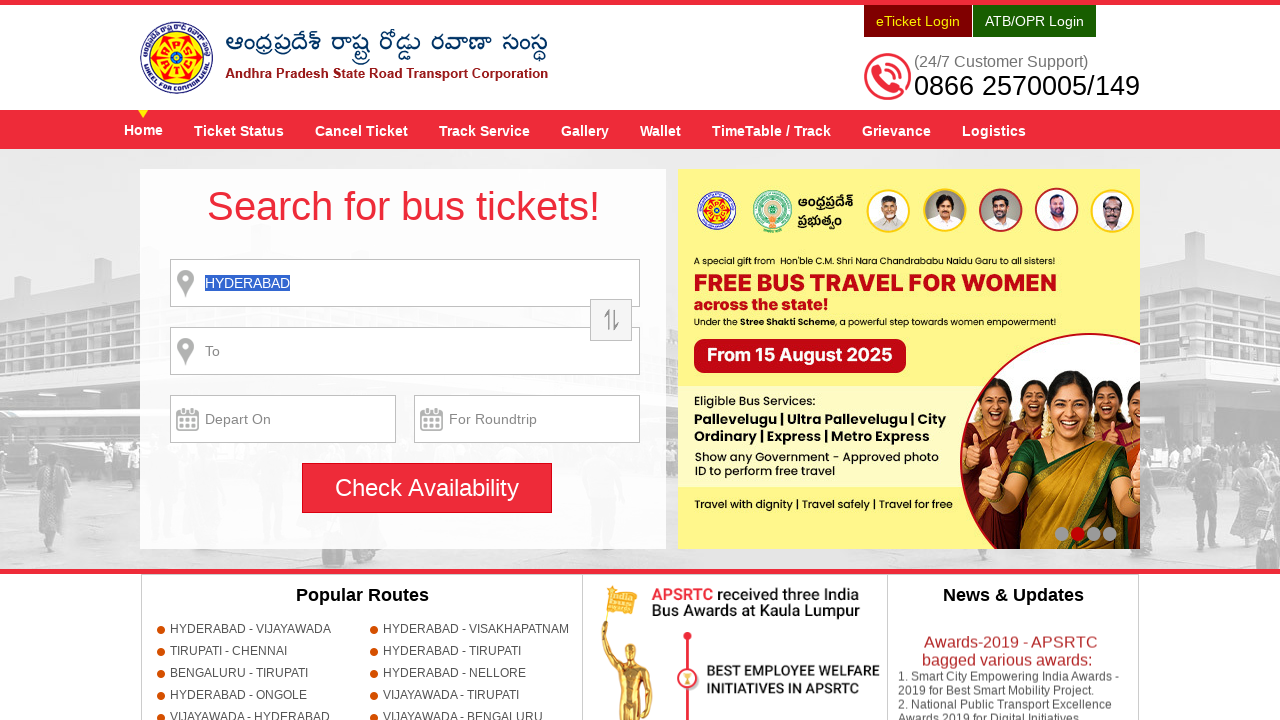

Performed right-click (context-click) on source input field at (405, 283) on input[name='source']
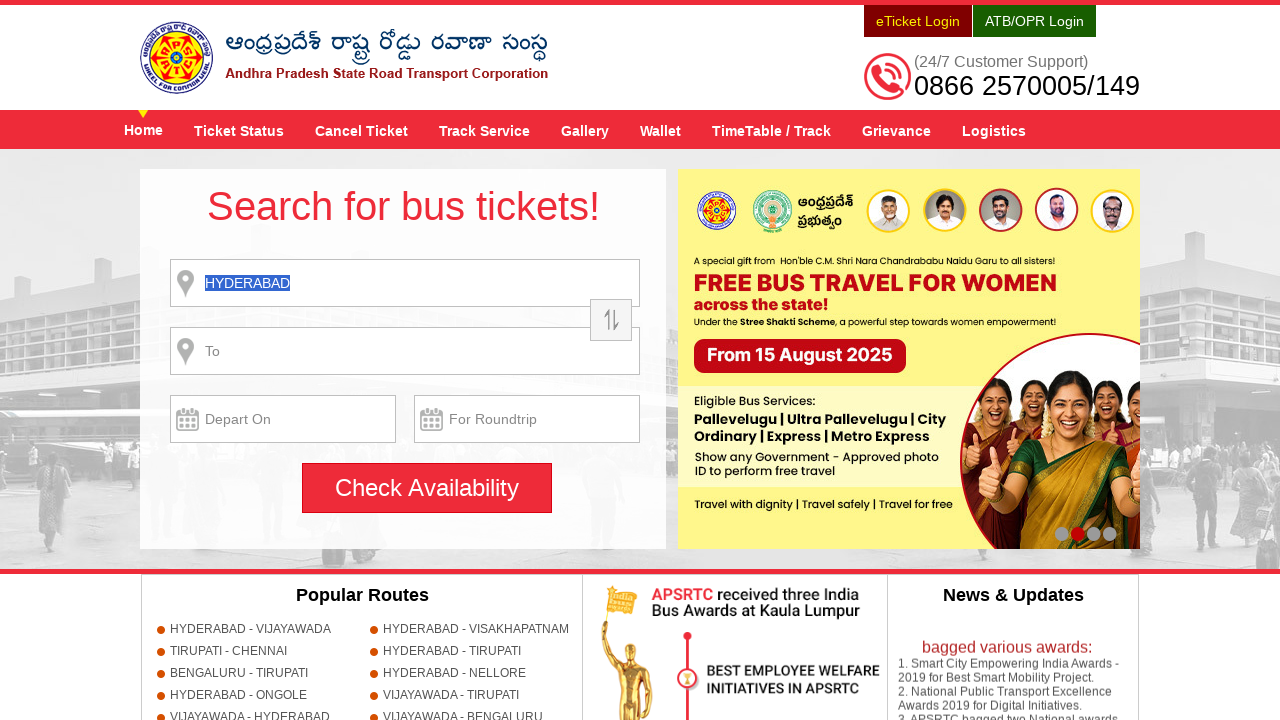

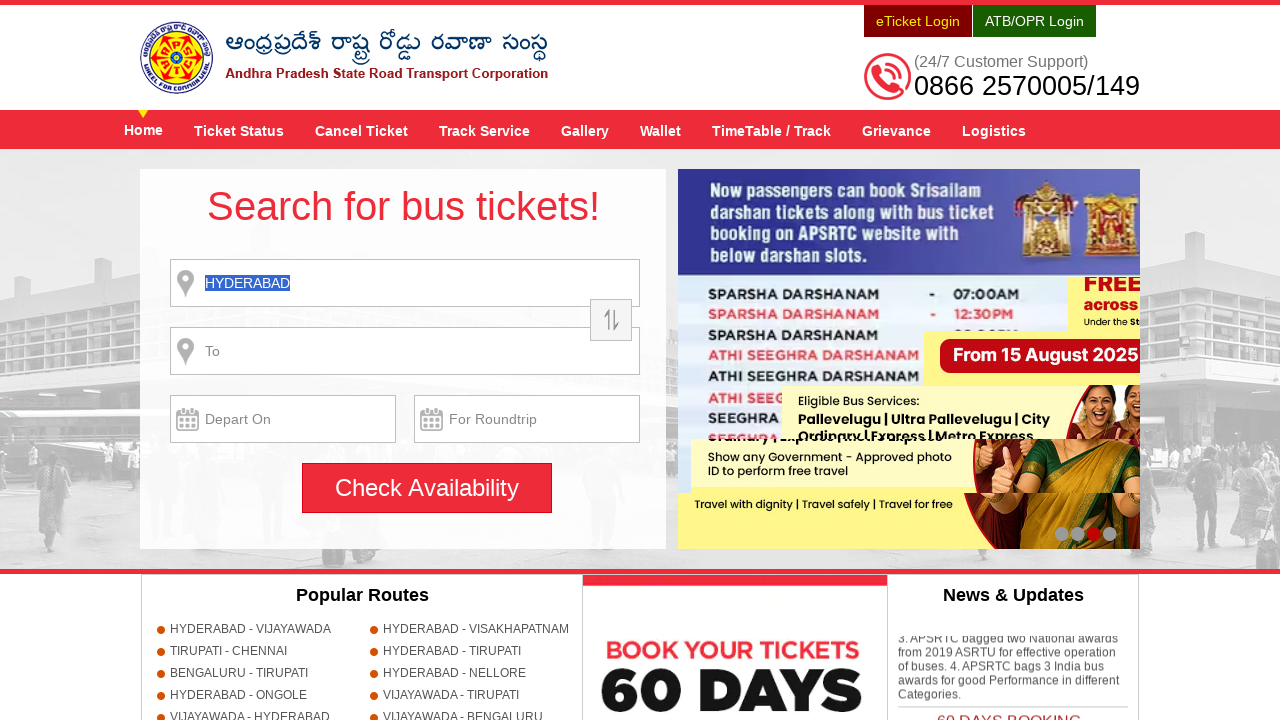